Tests dynamic controls functionality by clicking an "Enable Input" button to enable a disabled text box, then entering text into the newly enabled field.

Starting URL: https://training-support.net/webelements/dynamic-controls

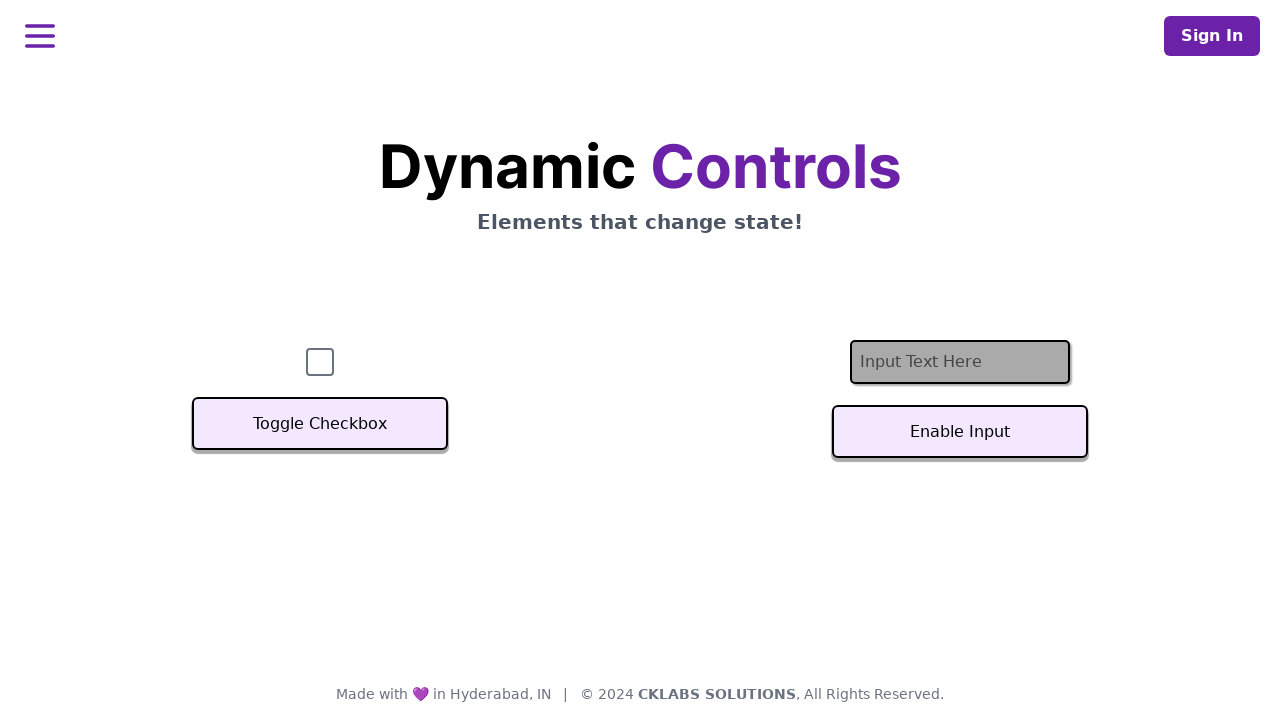

Located the text input field
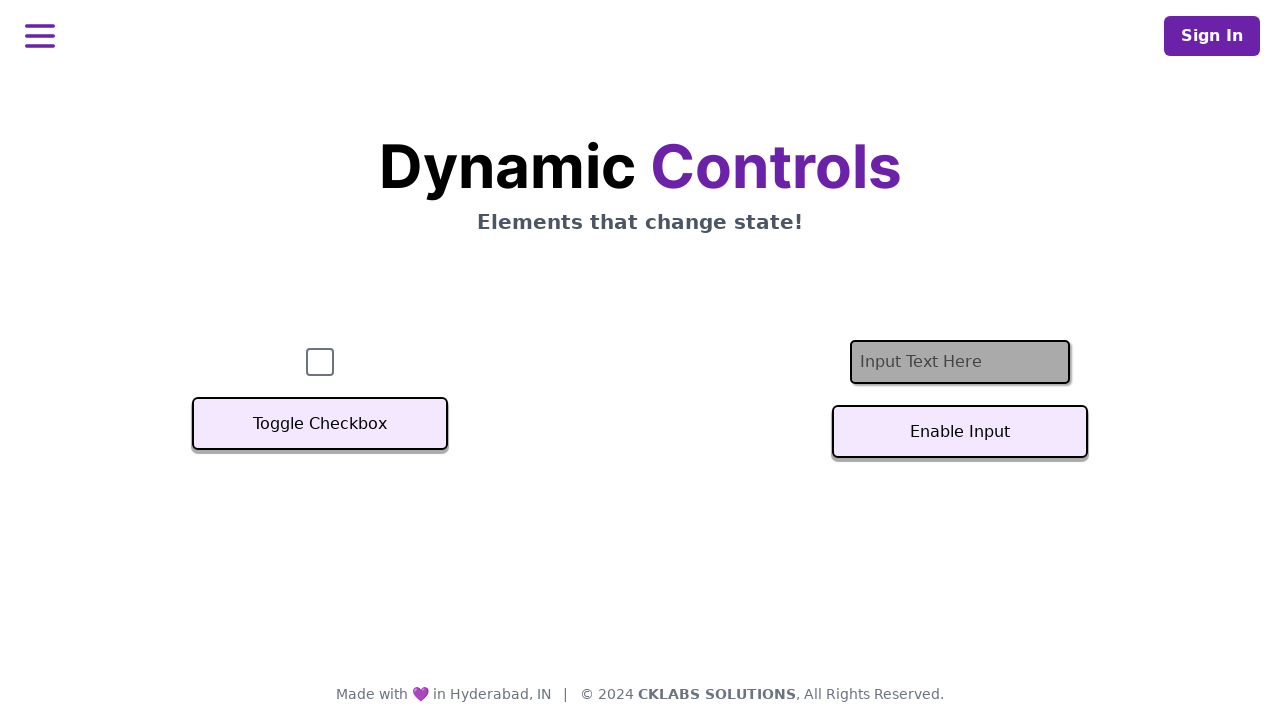

Clicked the 'Enable Input' button at (960, 432) on #textInputButton
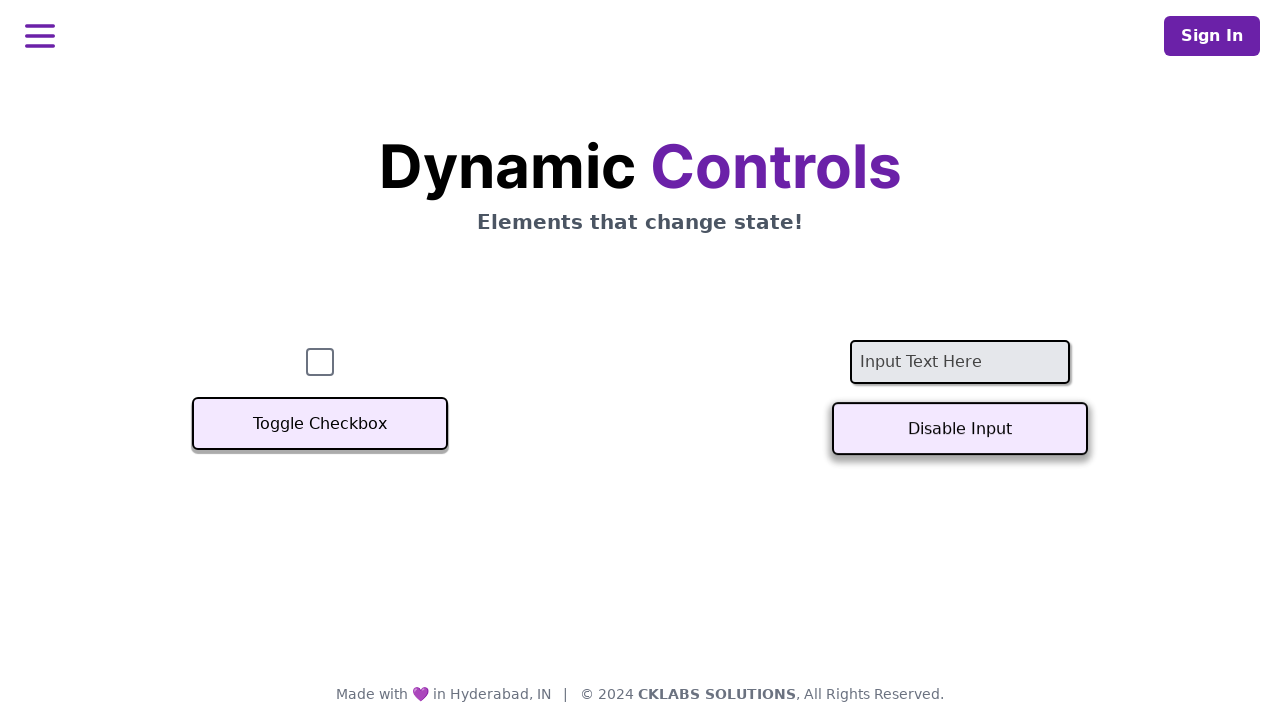

Waited for text input field to become enabled
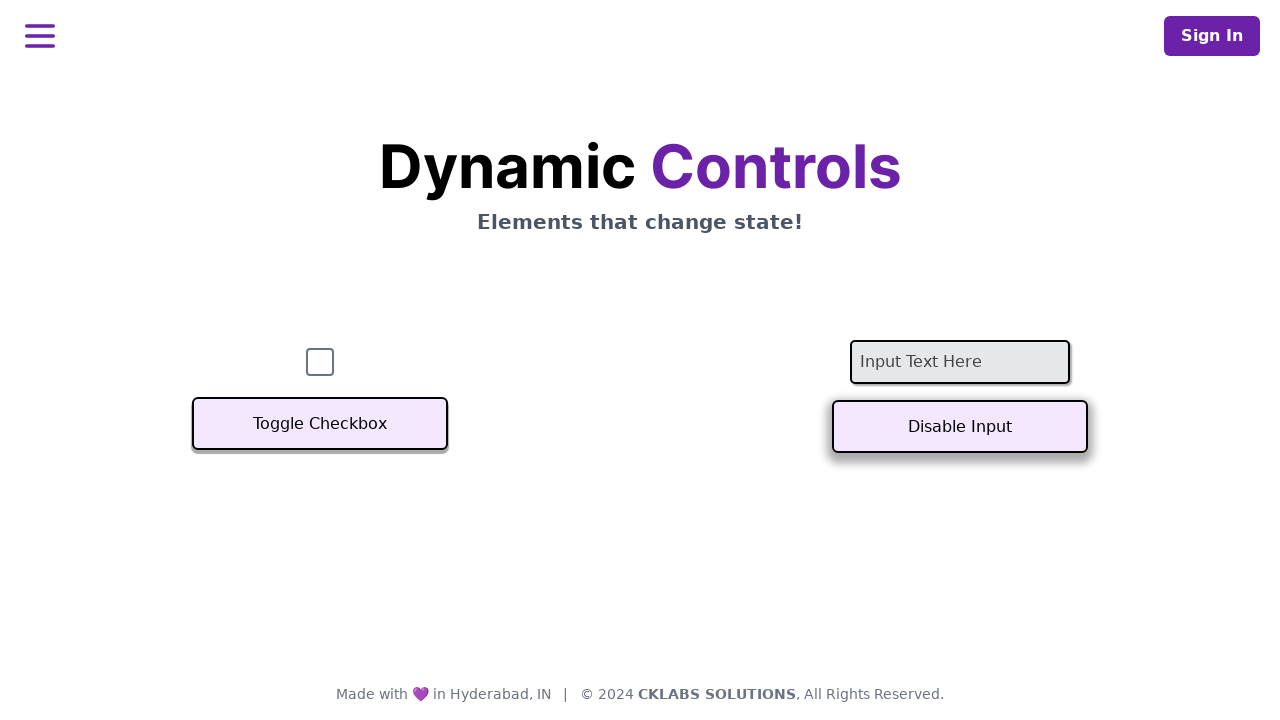

Filled enabled text input field with 'Test text box' on #textInput
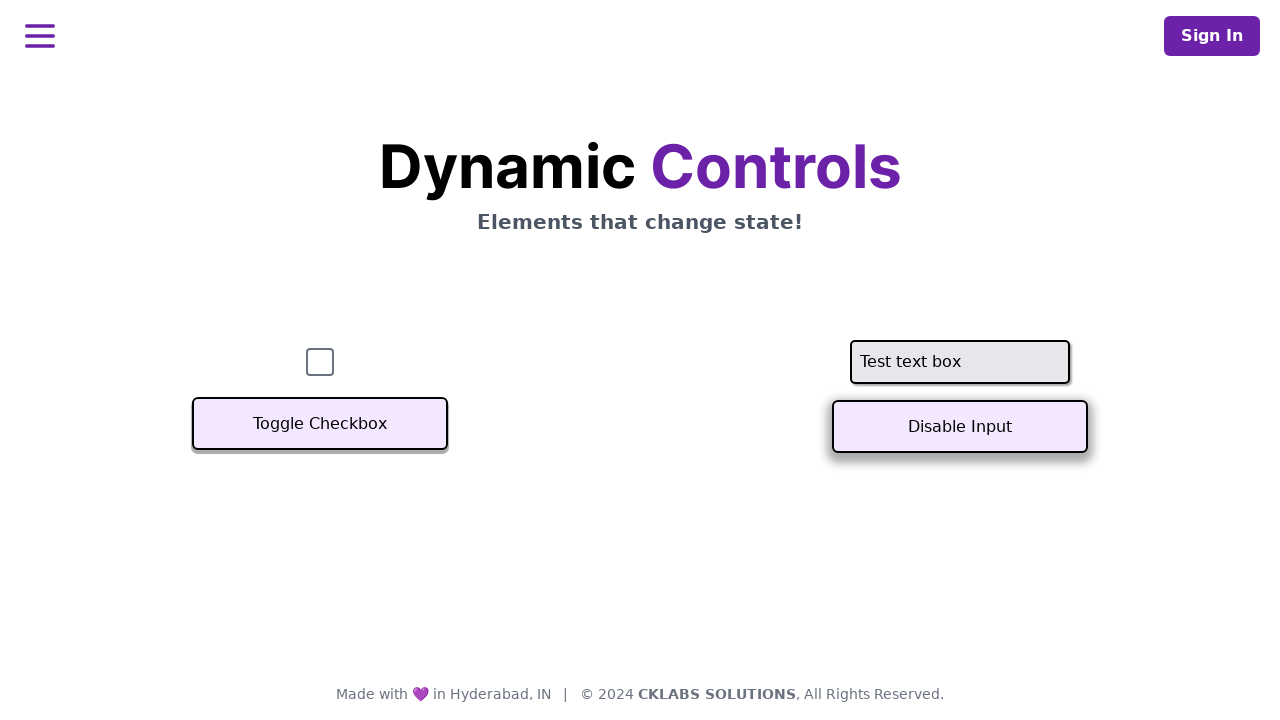

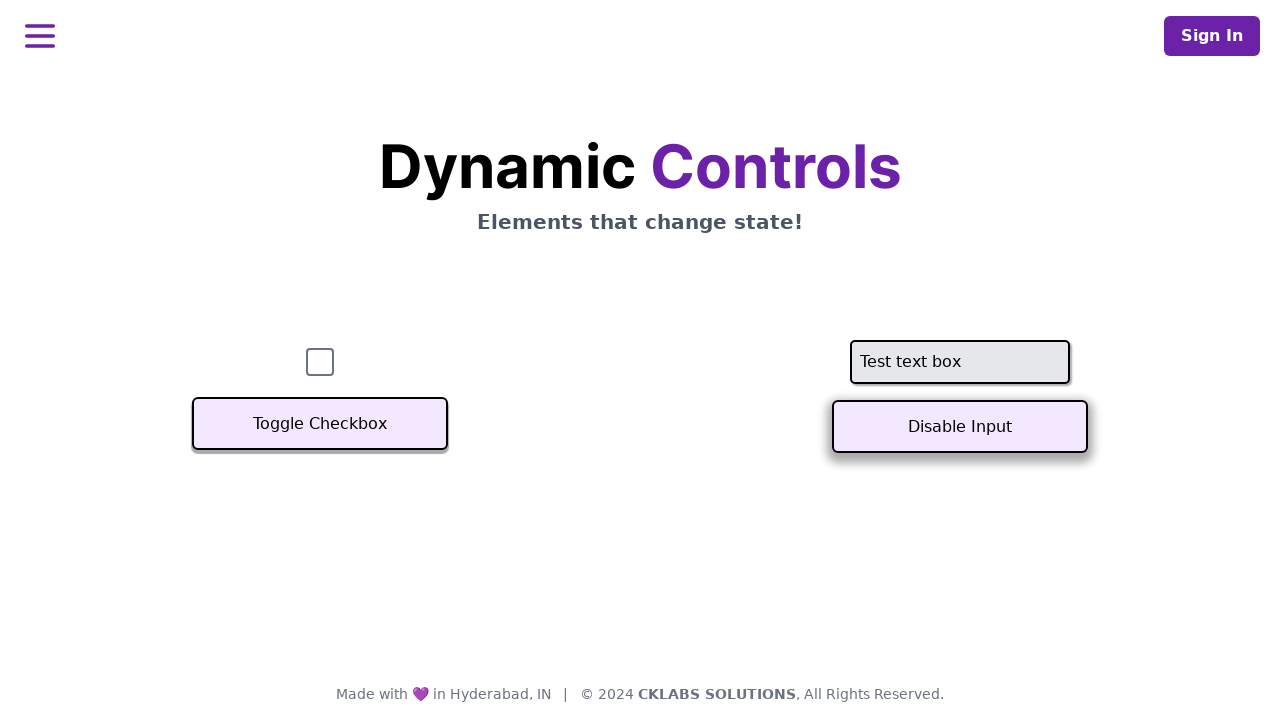